Tests a price monitoring and math calculation form by waiting for a specific price, clicking book button, calculating a mathematical expression, and submitting the answer

Starting URL: http://suninjuly.github.io/explicit_wait2.html

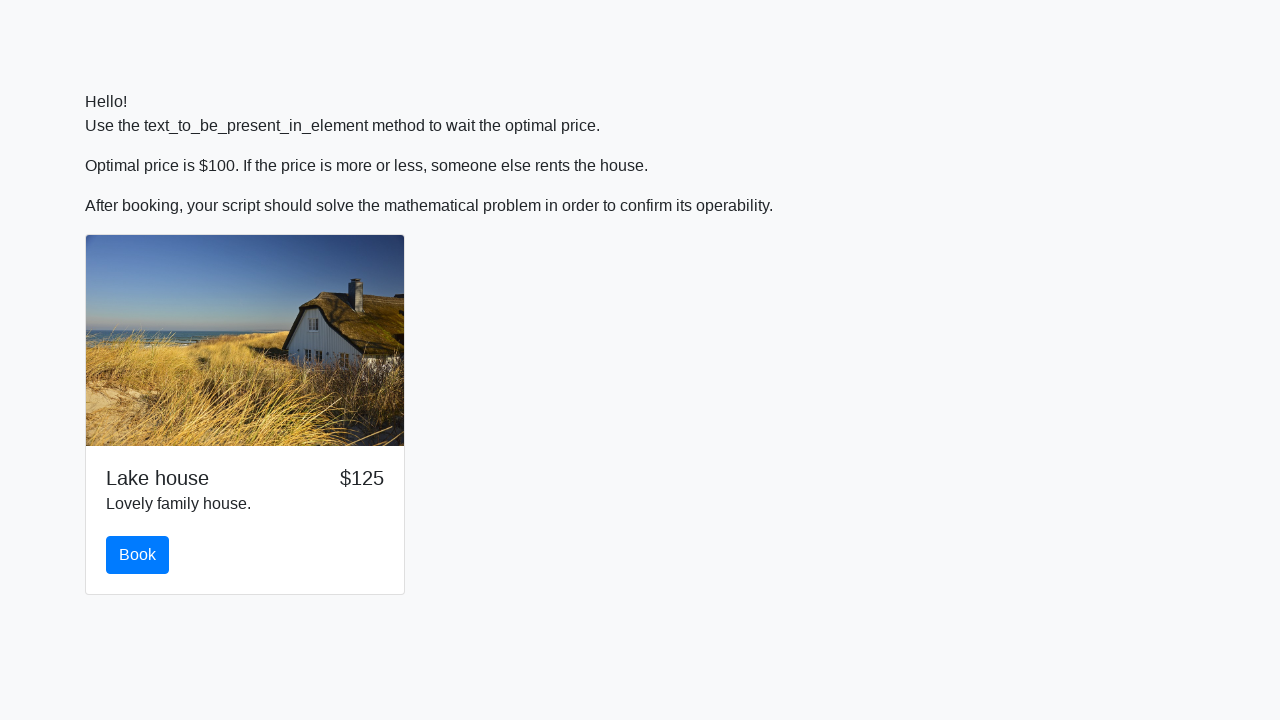

Price reached $100
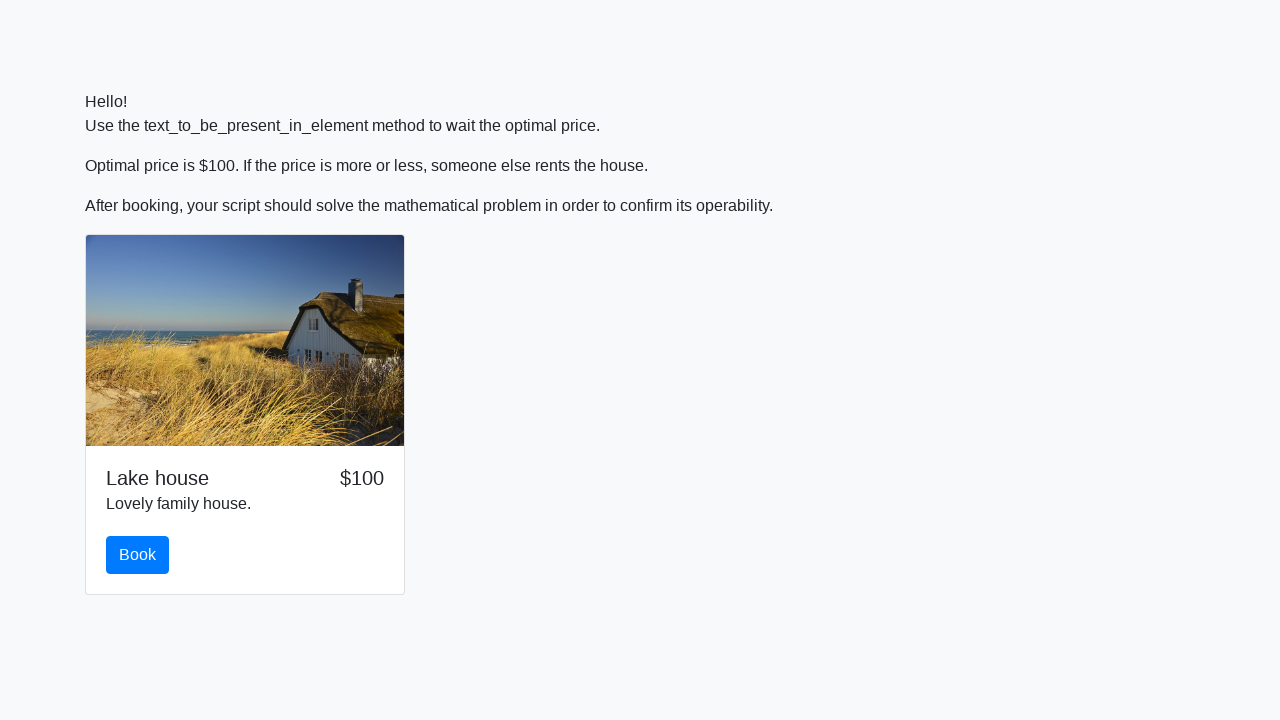

Clicked book button at (138, 555) on #book
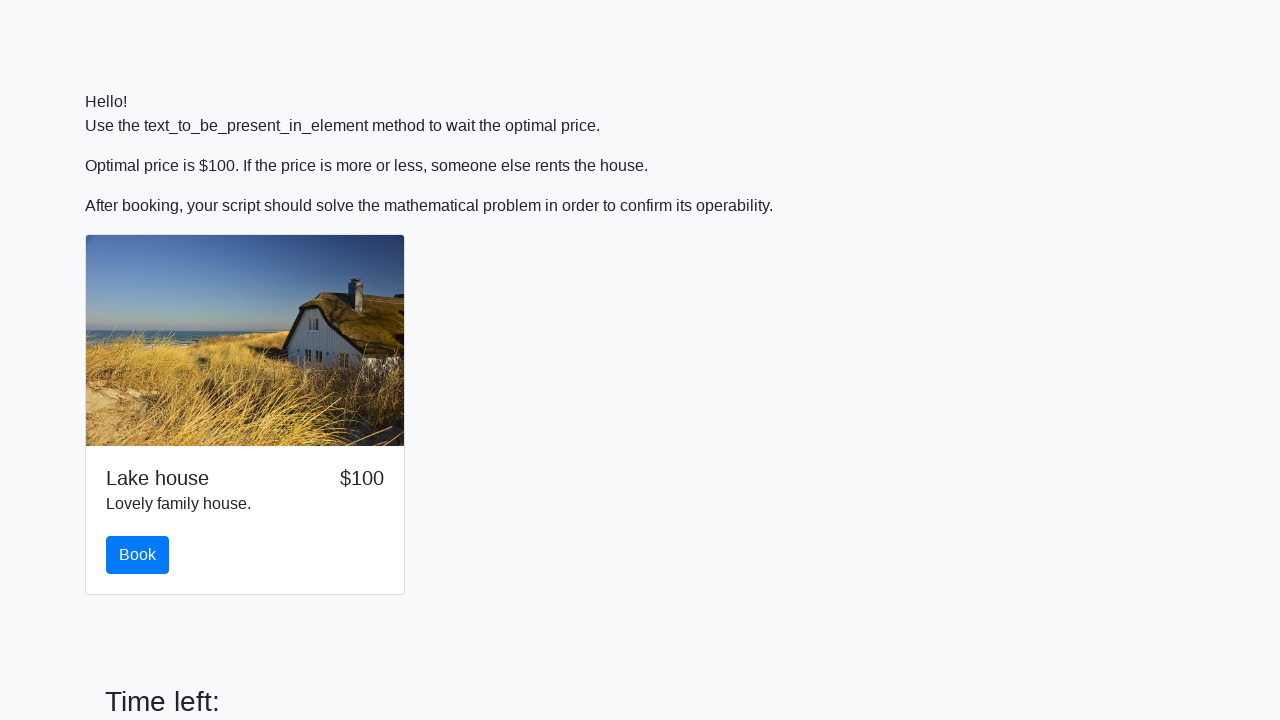

Retrieved input value: 542
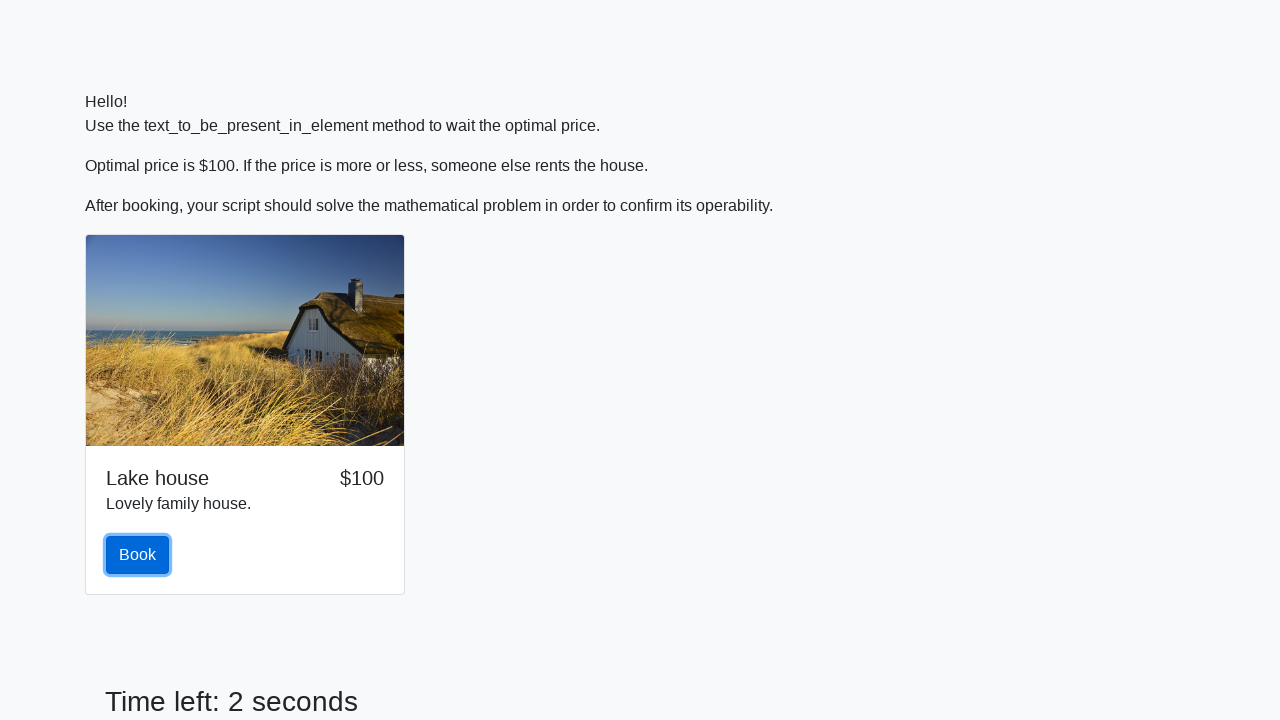

Calculated mathematical expression: 2.482071391342818
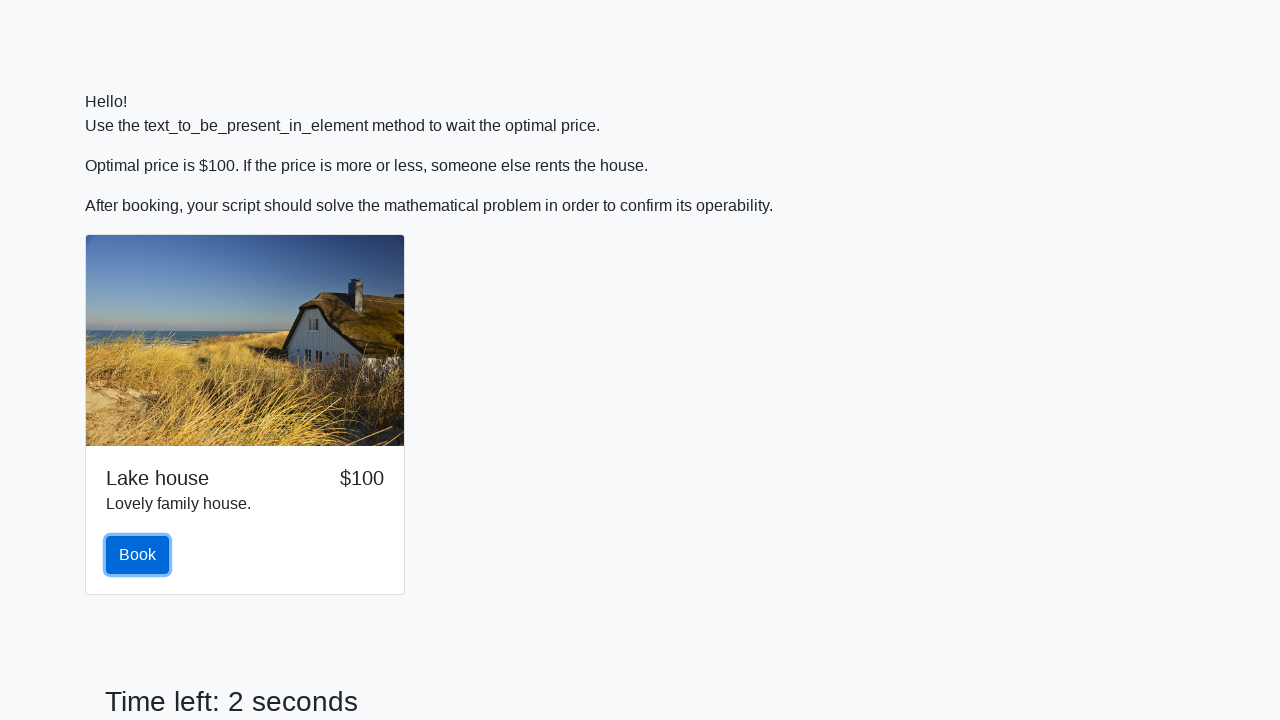

Filled answer field with calculated value: 2.482071391342818 on #answer
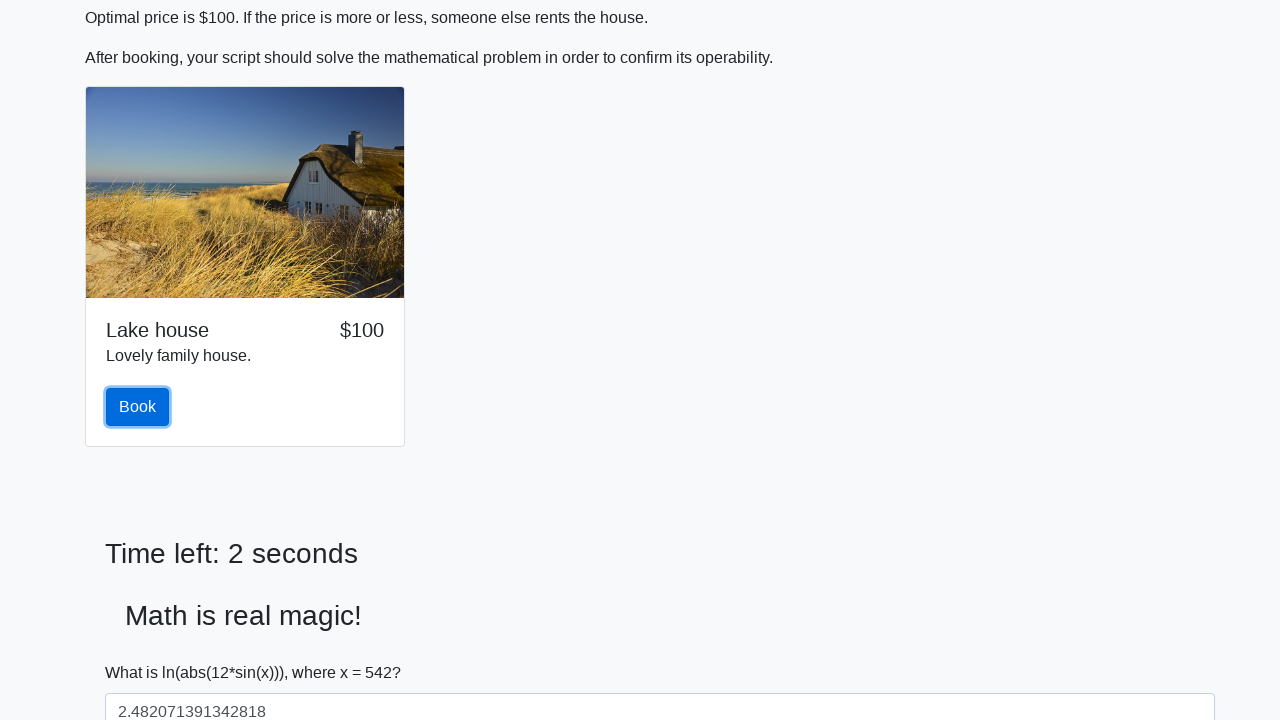

Clicked solve button to submit answer at (143, 651) on #solve
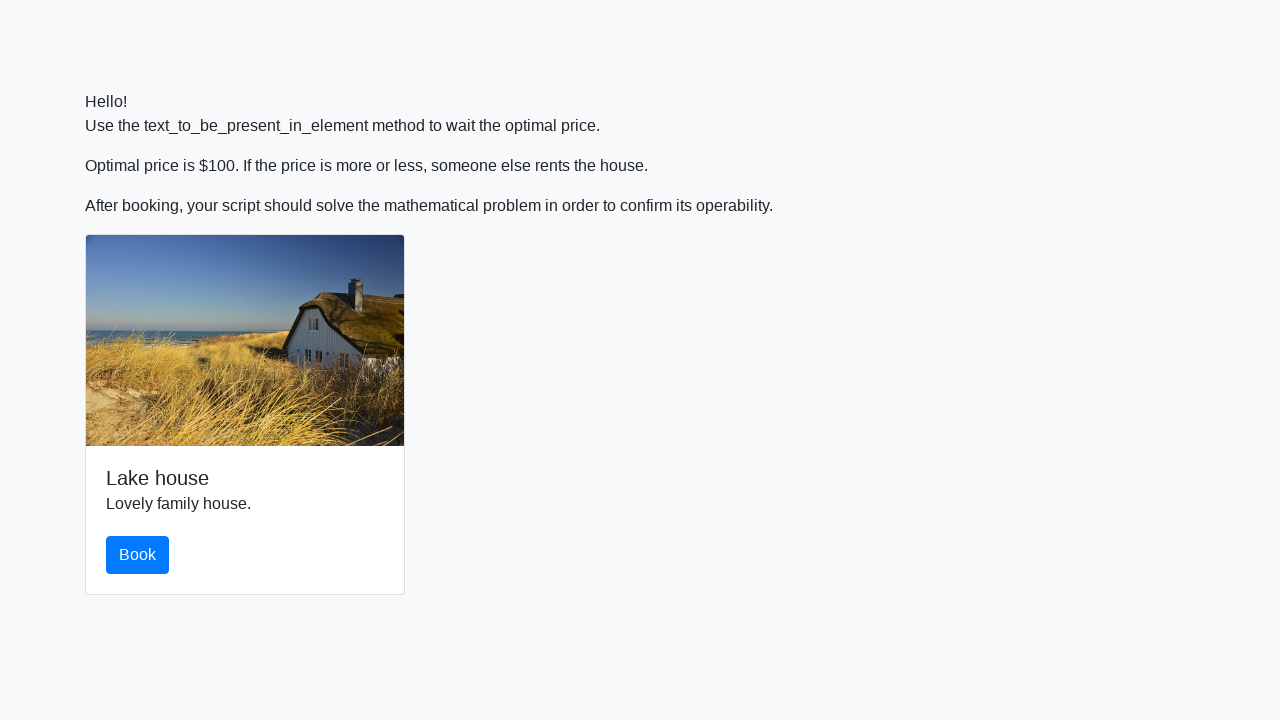

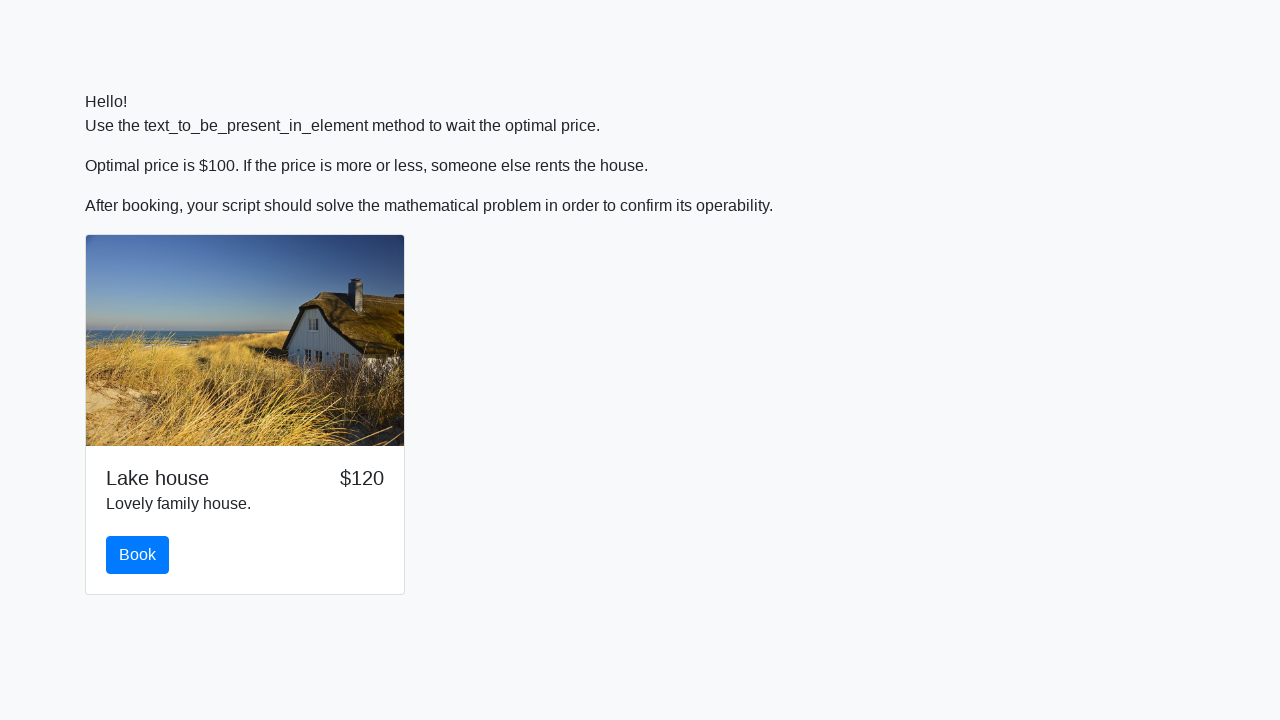